Navigates to Wisequarter website and verifies that the page title contains "Wise"

Starting URL: https://www.wisequarter.com

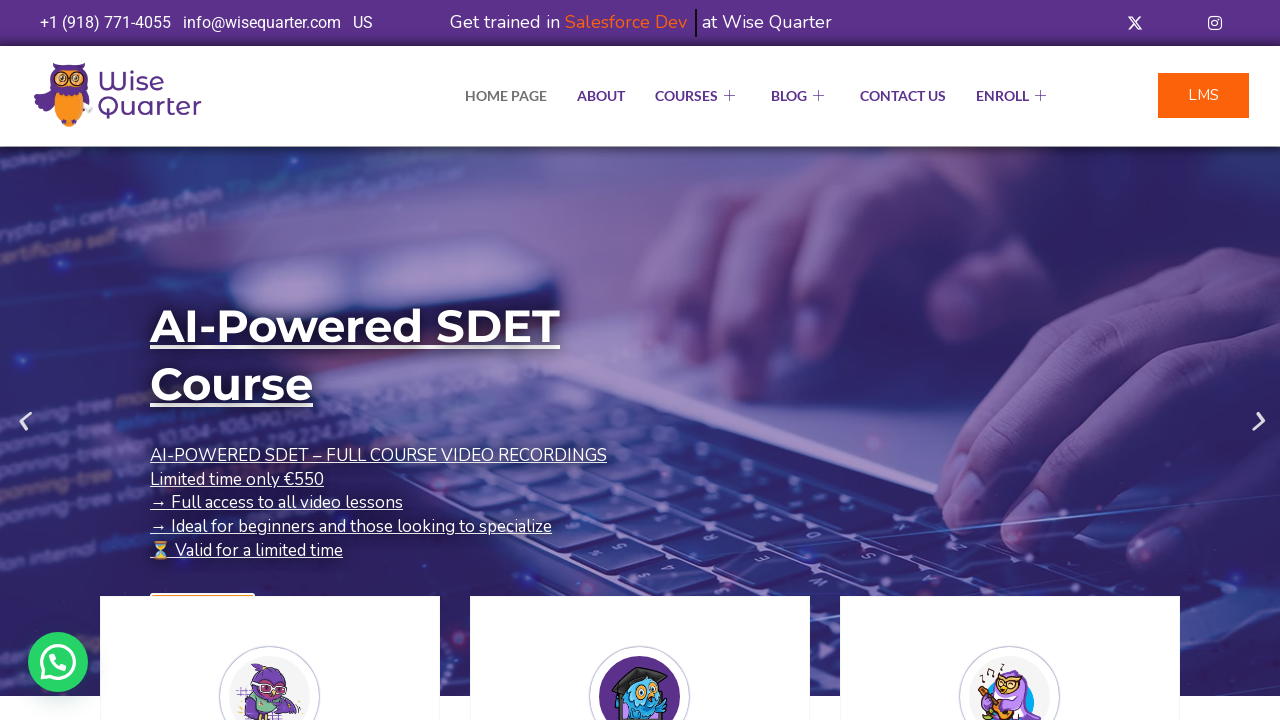

Waited for page to reach domcontentloaded state
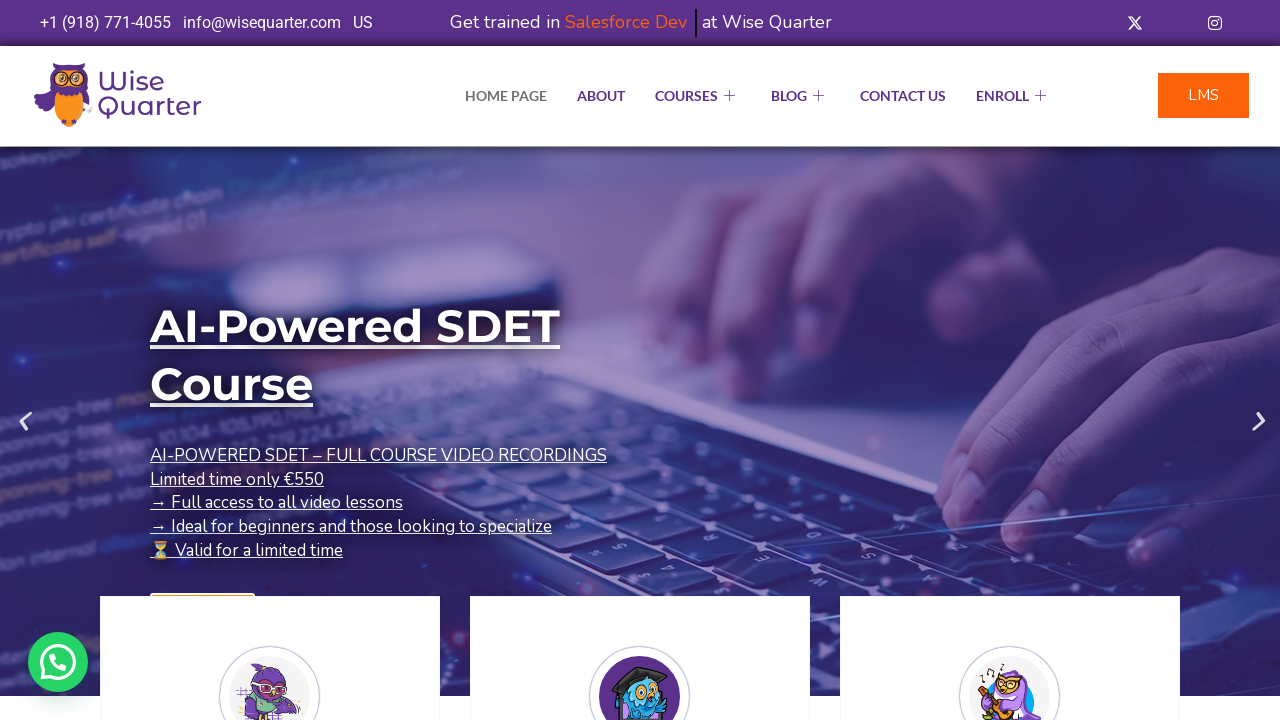

Retrieved page title: IT Bootcamp Courses, Online Classes - Wise Quarter Course
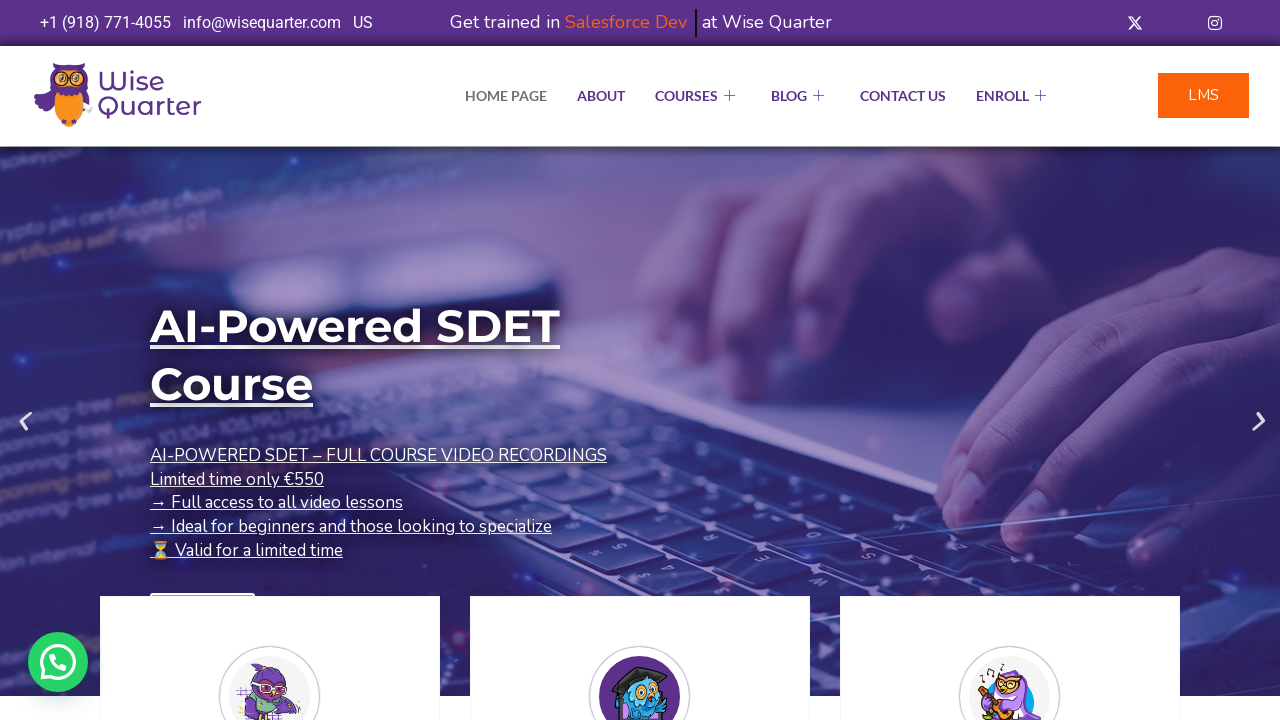

Verified that page title contains 'Wise'
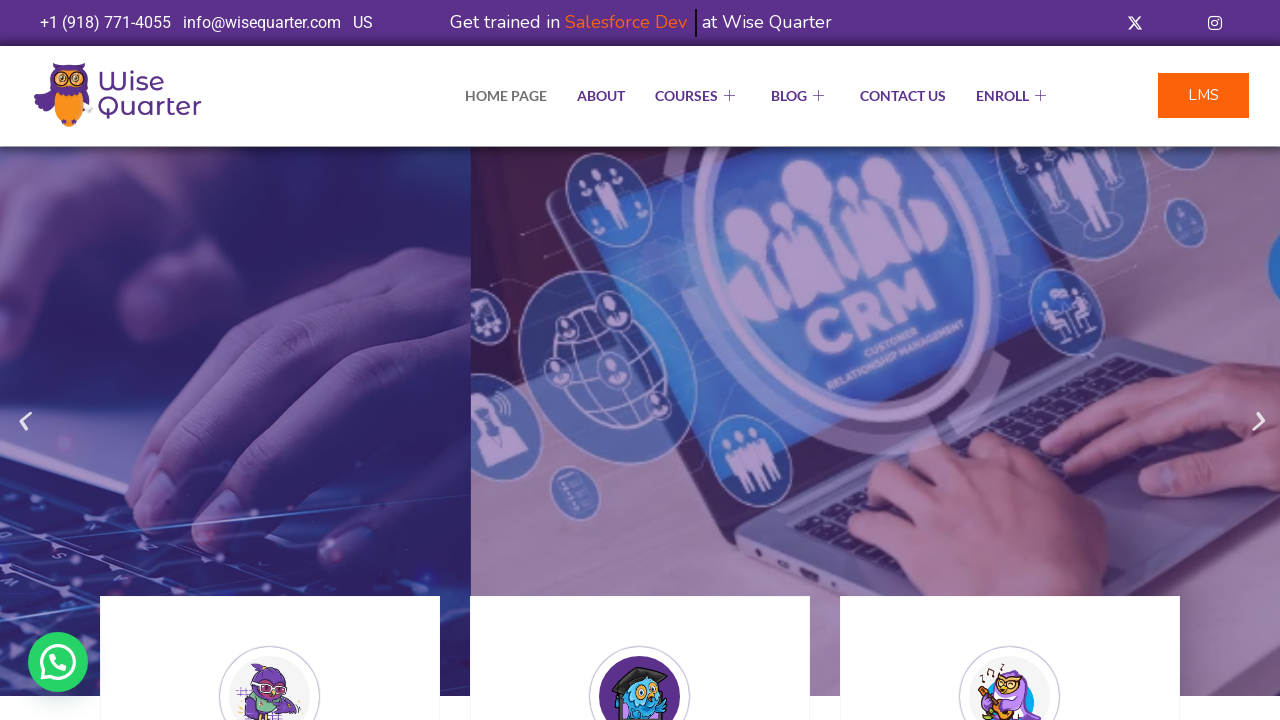

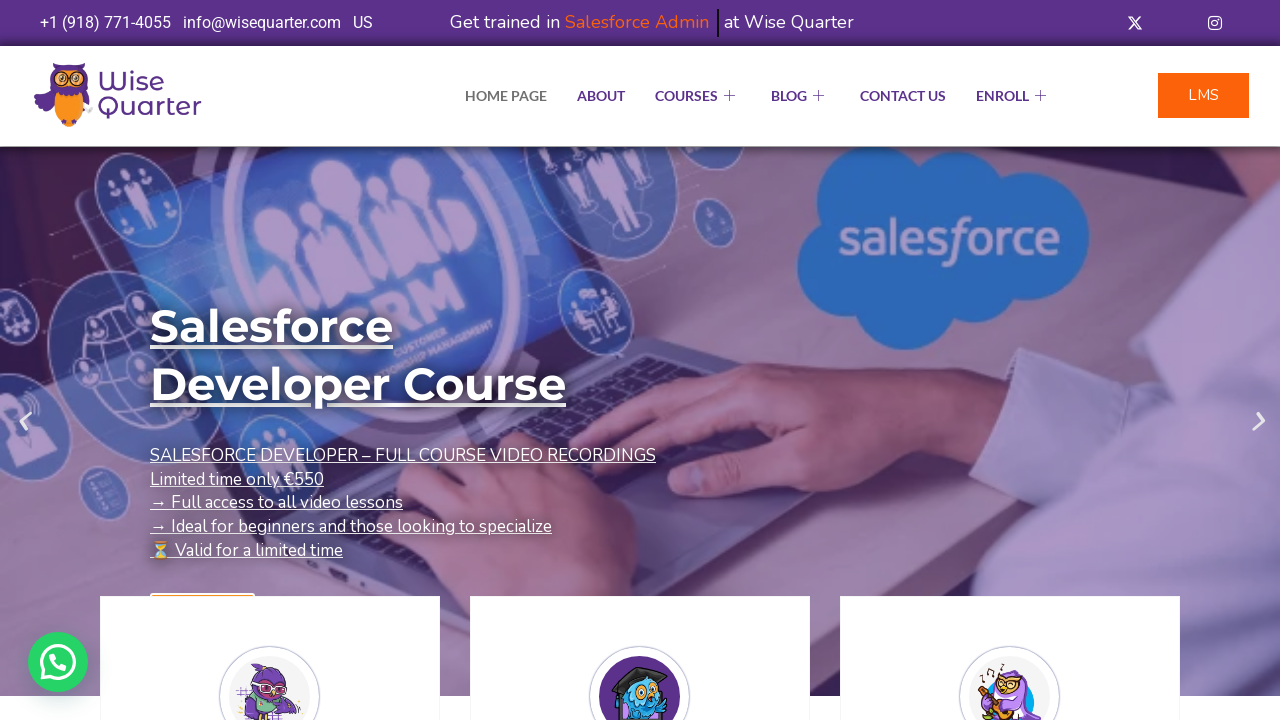